Tests JavaScript prompt alert handling by clicking a button to trigger a JS prompt, entering text into the prompt, dismissing it, and verifying the result message

Starting URL: https://the-internet.herokuapp.com/javascript_alerts

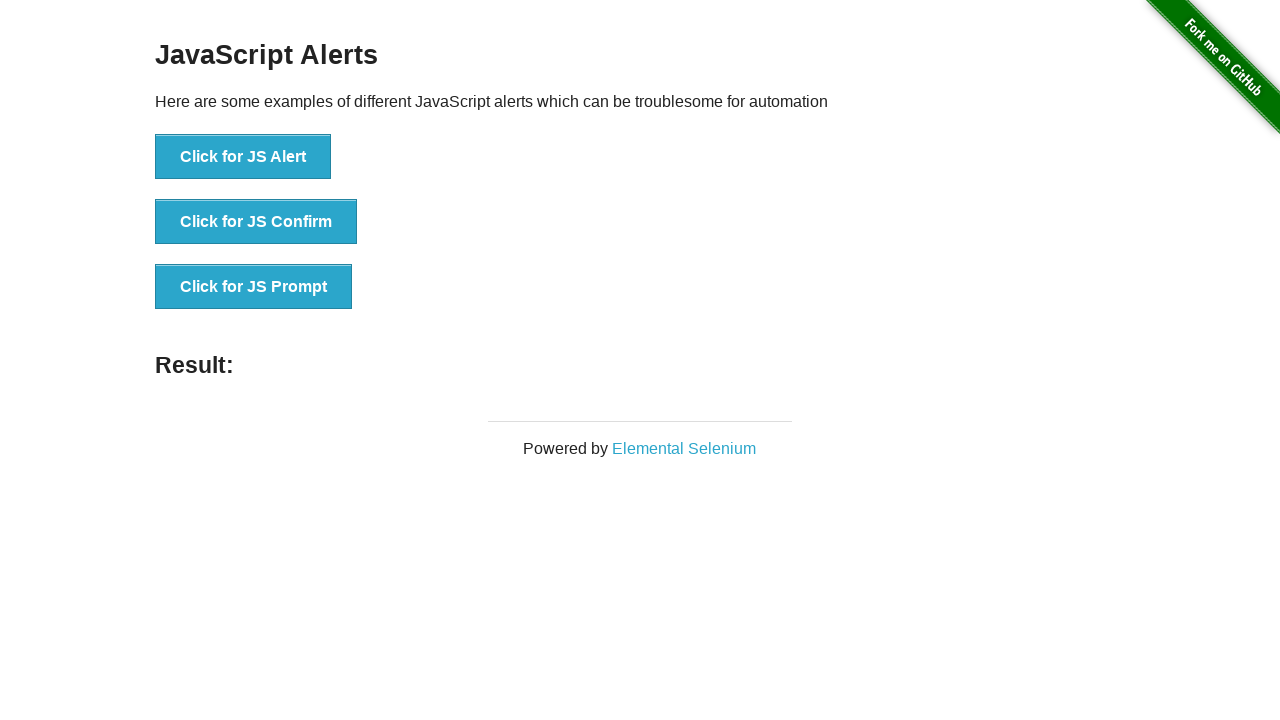

Clicked button to trigger JavaScript prompt at (254, 287) on xpath=//button[text()= "Click for JS Prompt"]
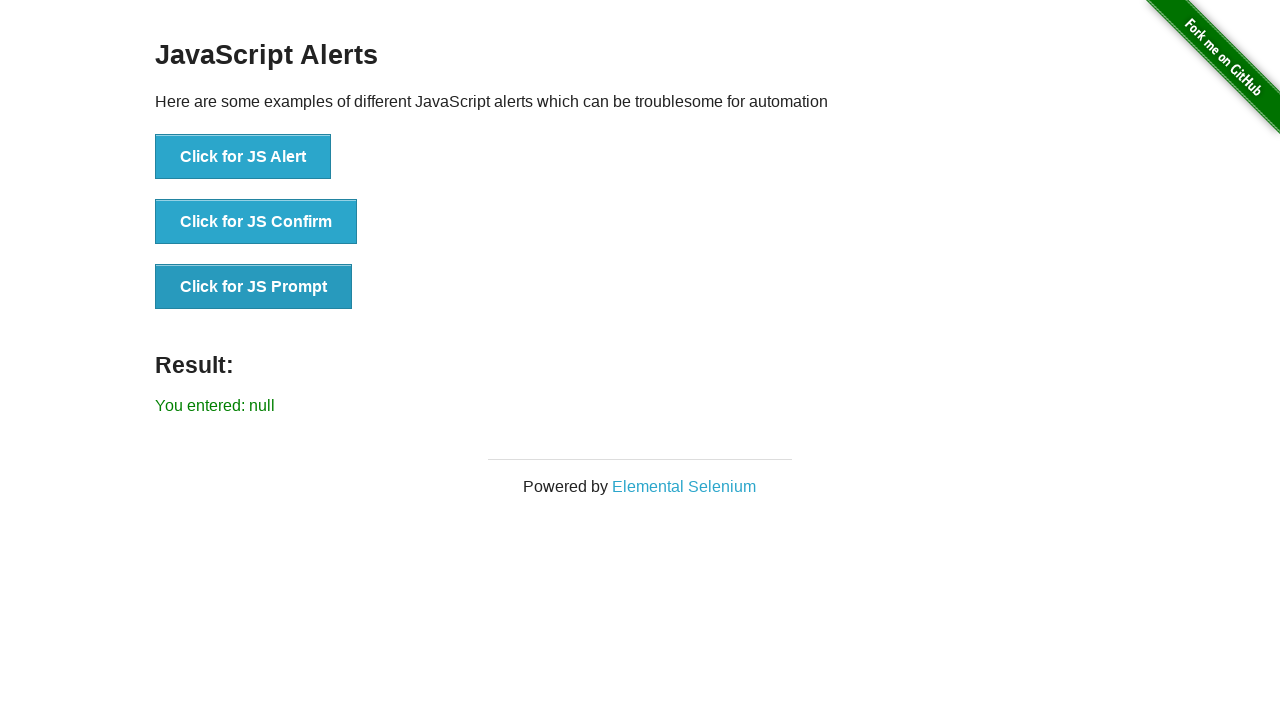

Defined dialog handler function
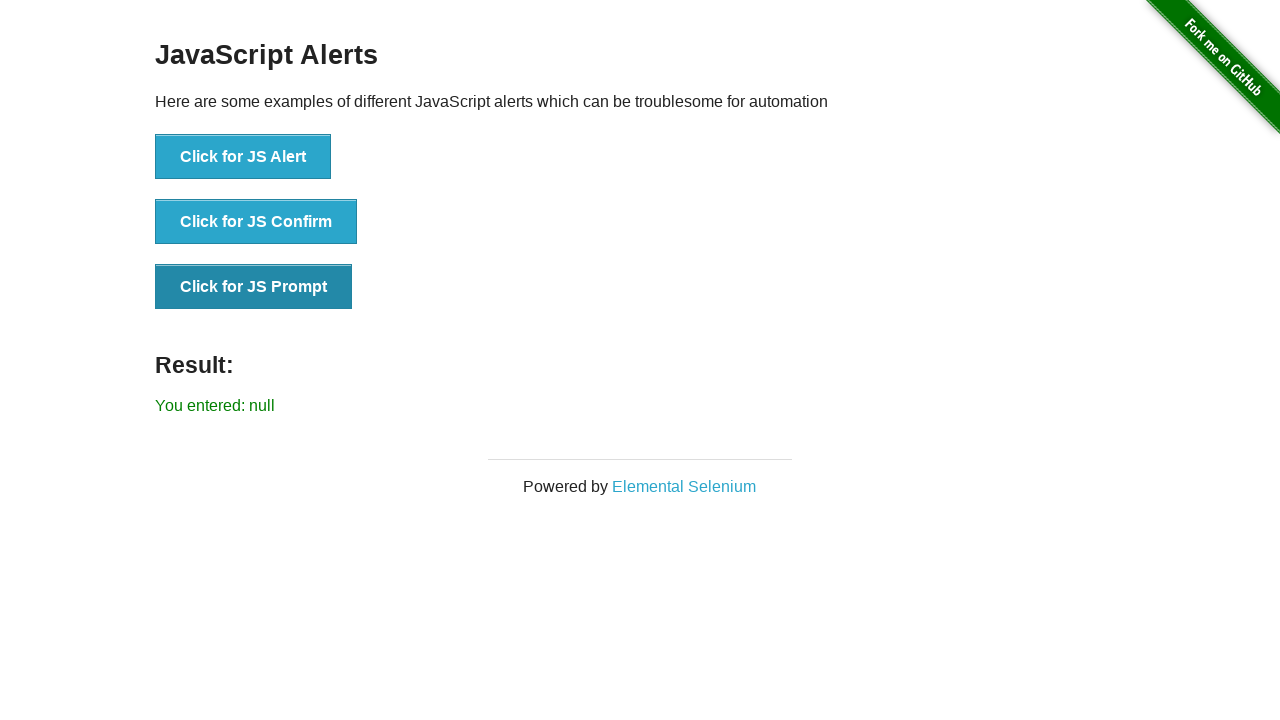

Set up dialog handler to dismiss dialogs
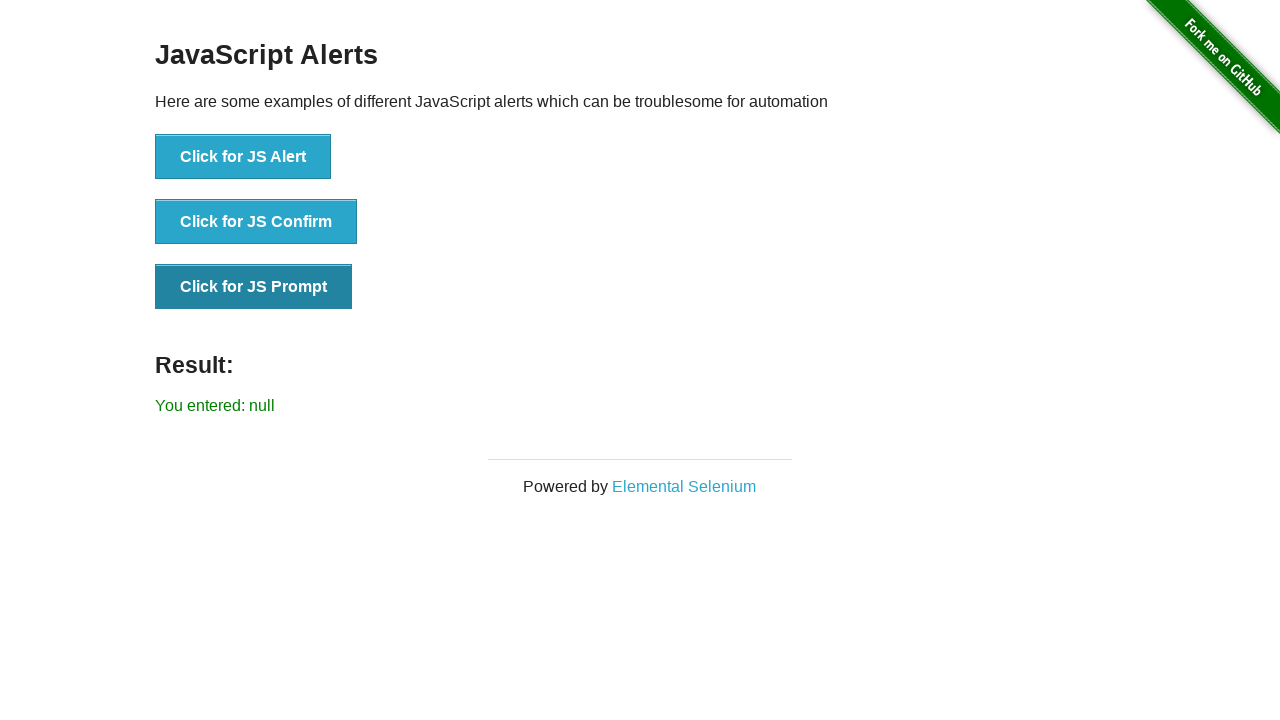

Clicked button to trigger JavaScript prompt again at (254, 287) on xpath=//button[text()= "Click for JS Prompt"]
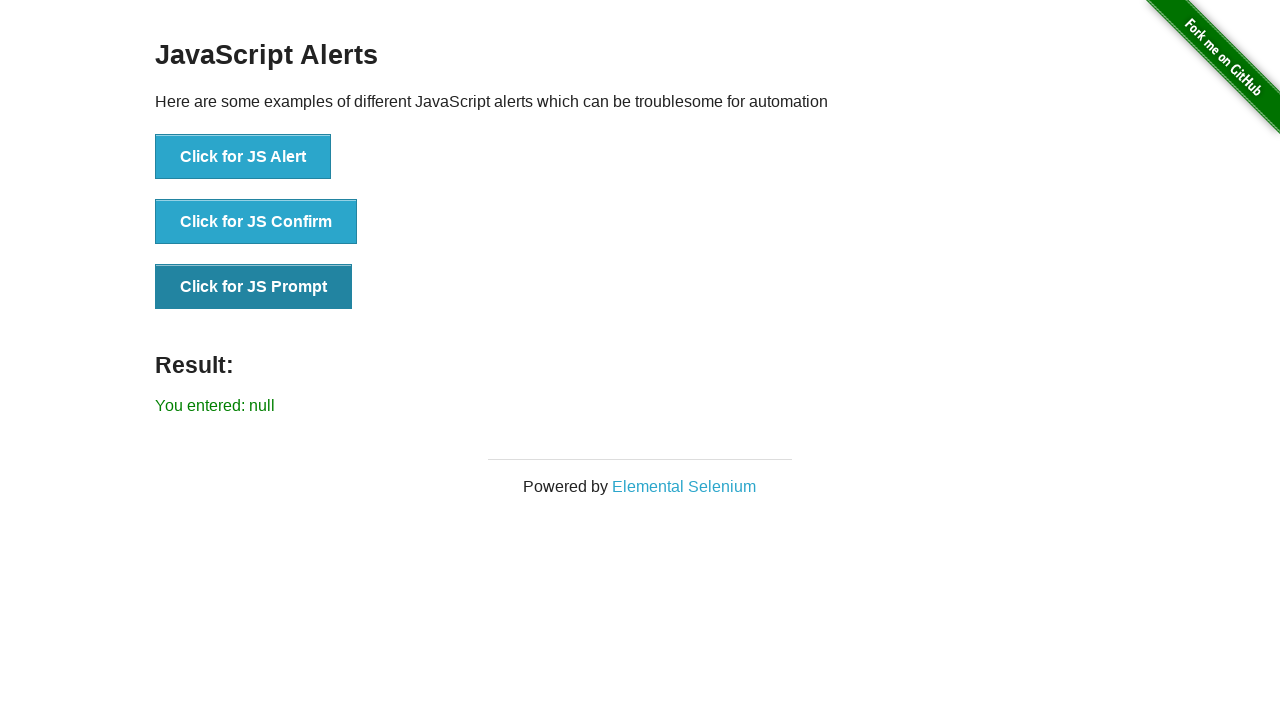

Waited for result message to appear
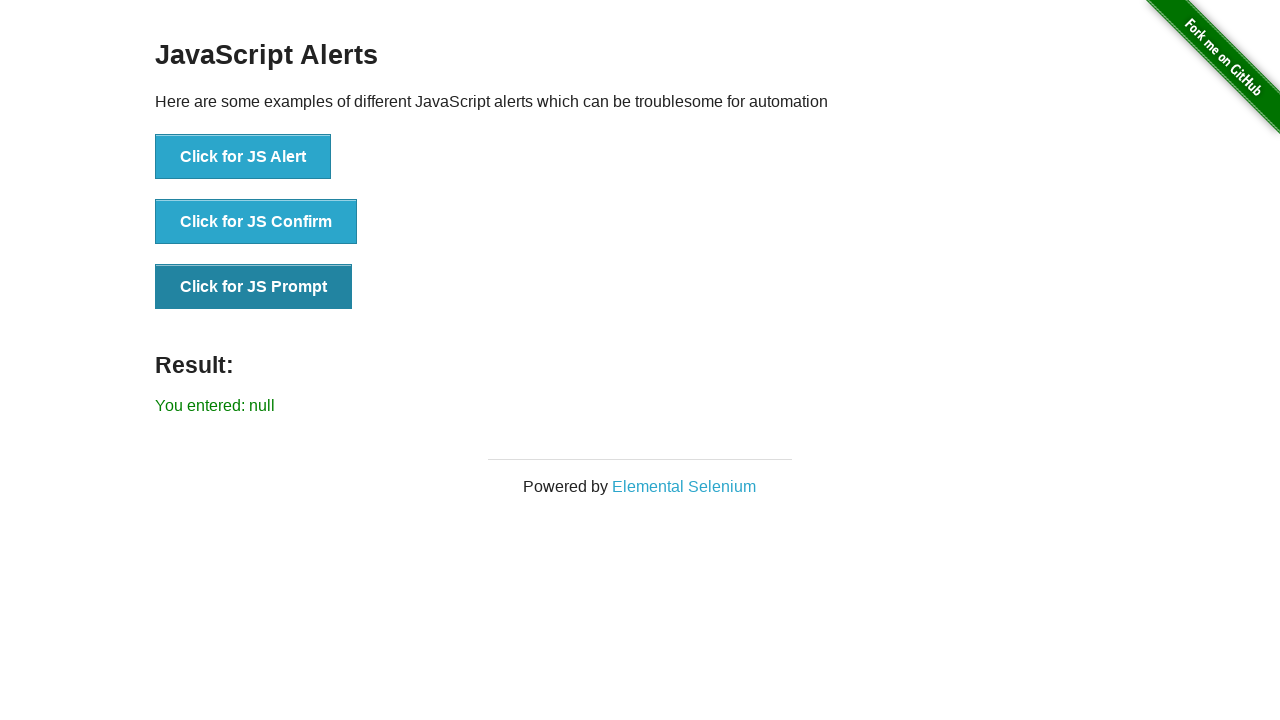

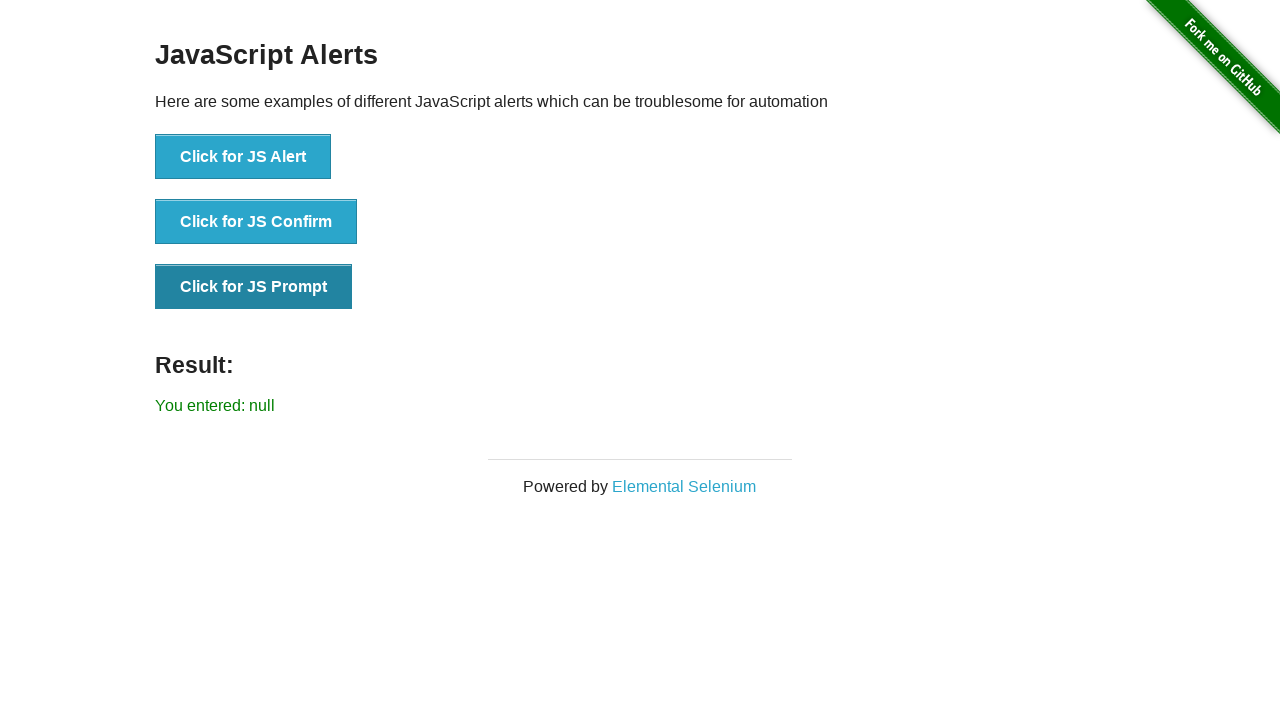